Searches for torrents on snowfl.com by entering a query and clicking the search button, then waits for results to load

Starting URL: https://snowfl.com

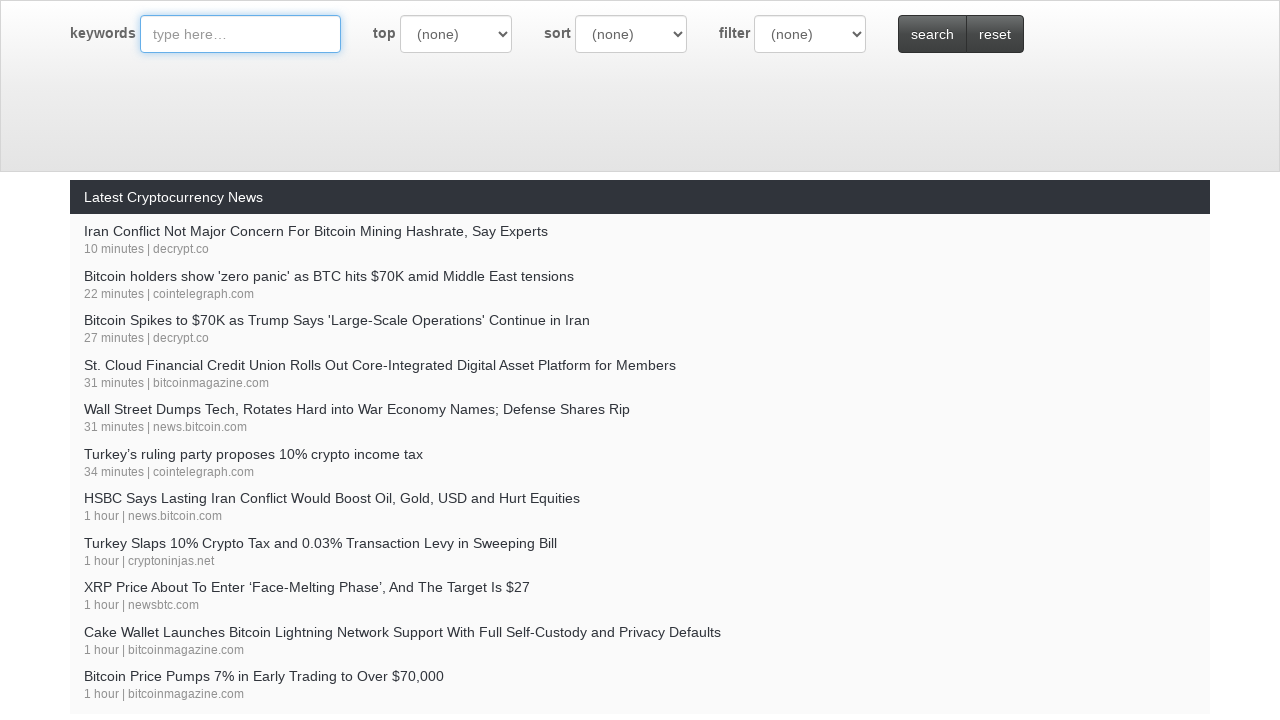

Filled search query input with 'ubuntu iso' on #query
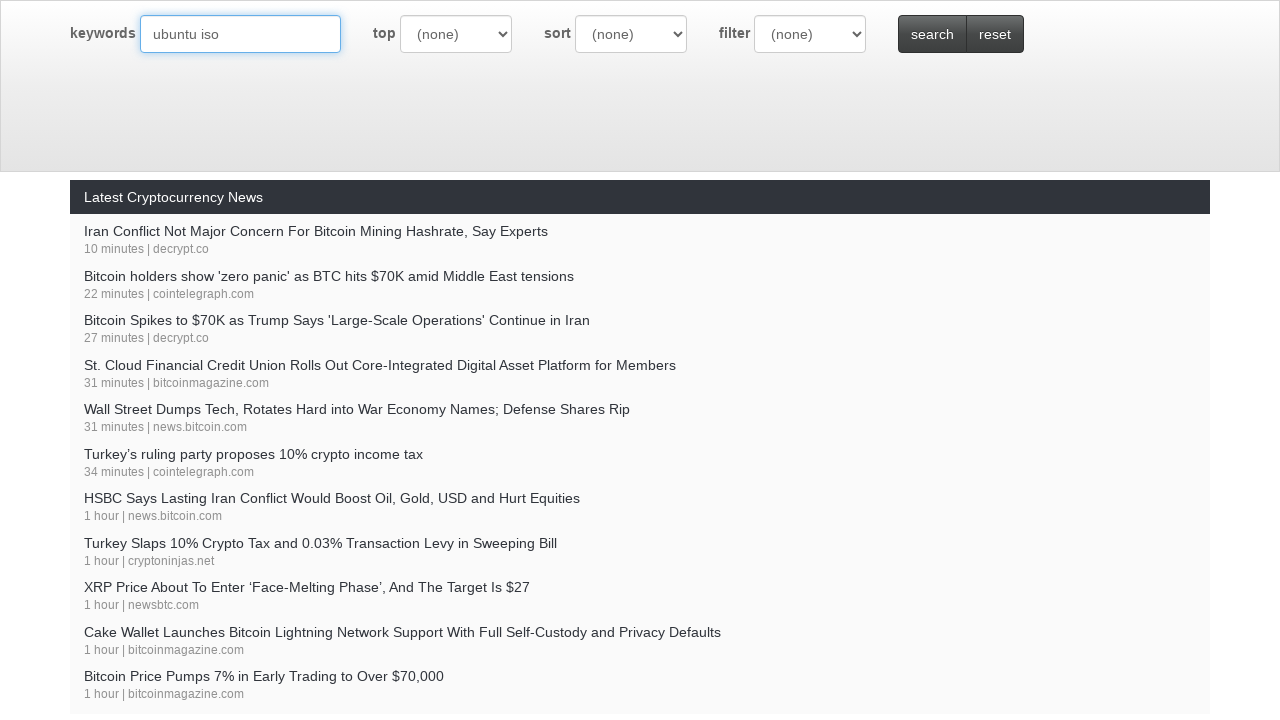

Clicked search button to initiate torrent search at (932, 34) on #btn-search
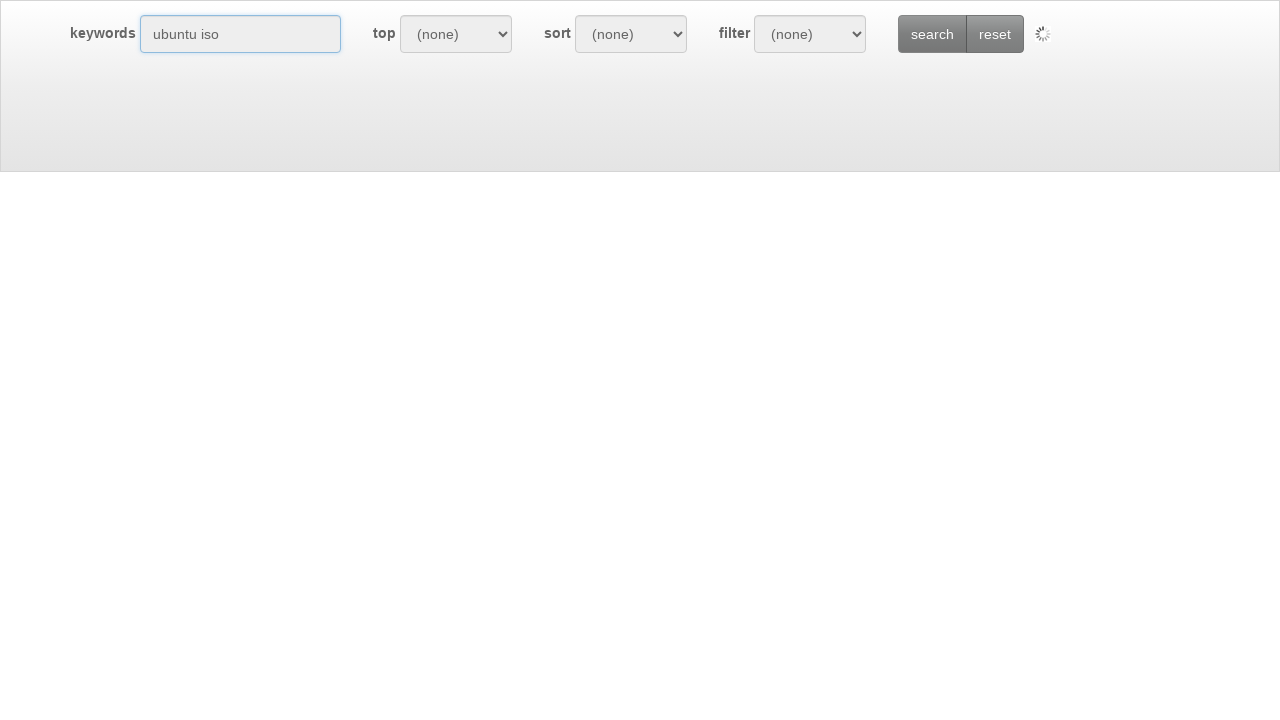

Search results loaded on snowfl.com
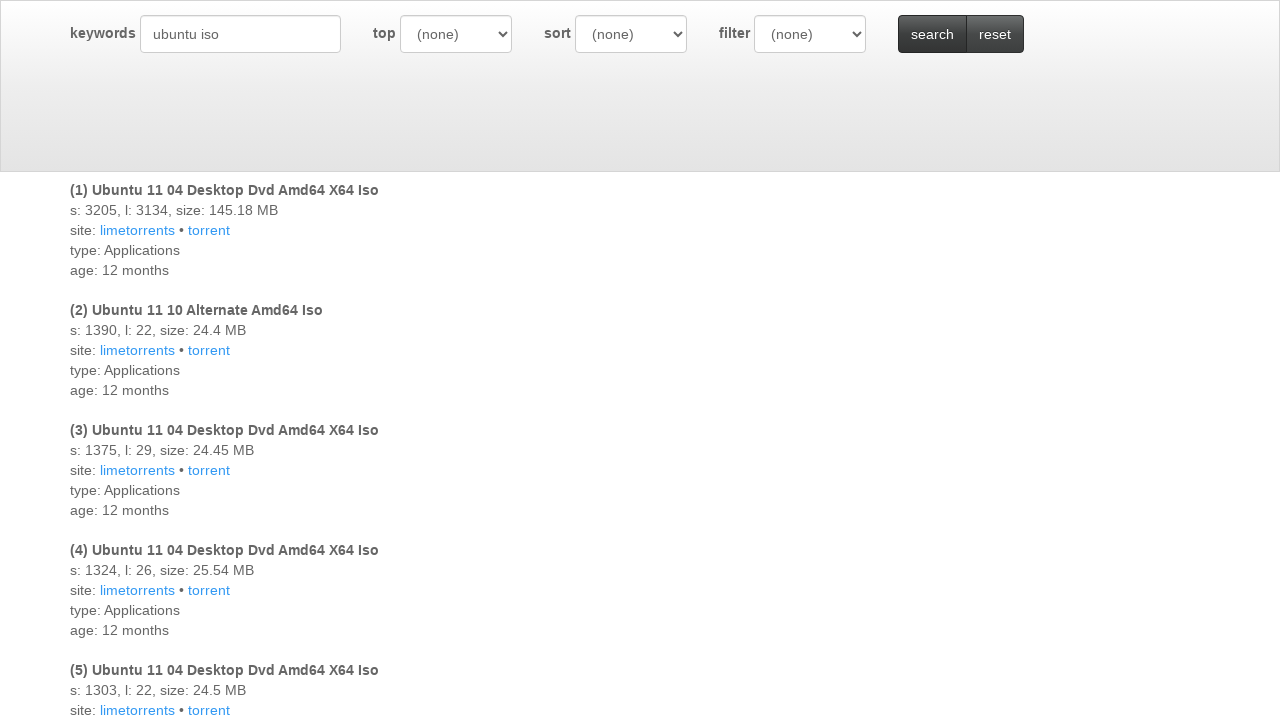

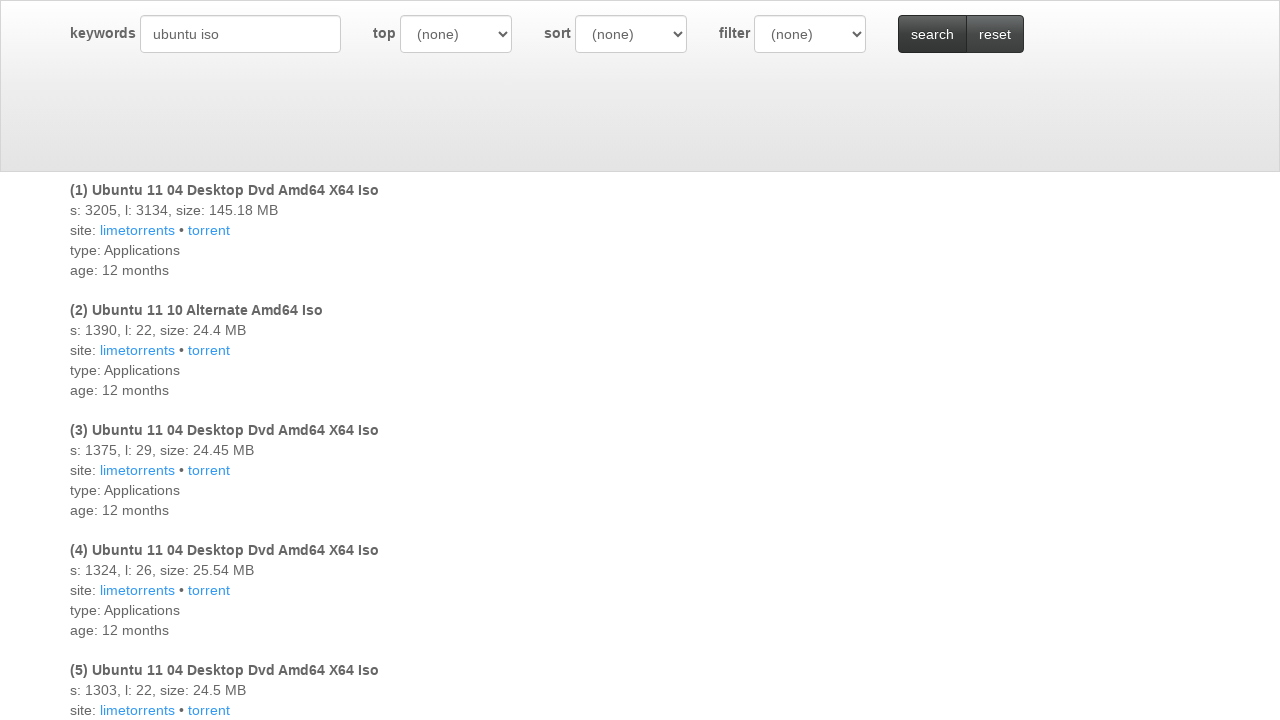